Tests filling out a practice form with personal information and submitting it

Starting URL: https://demoqa.com/automation-practice-form

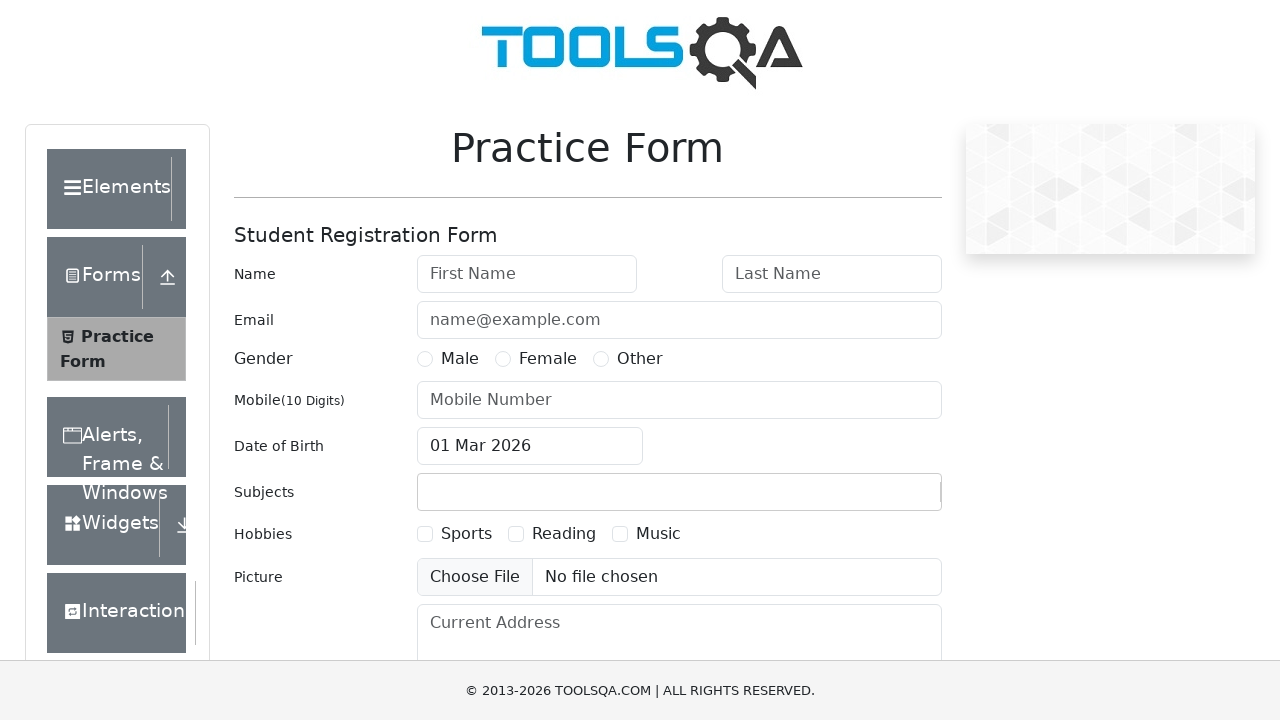

Scrolled first name field into view
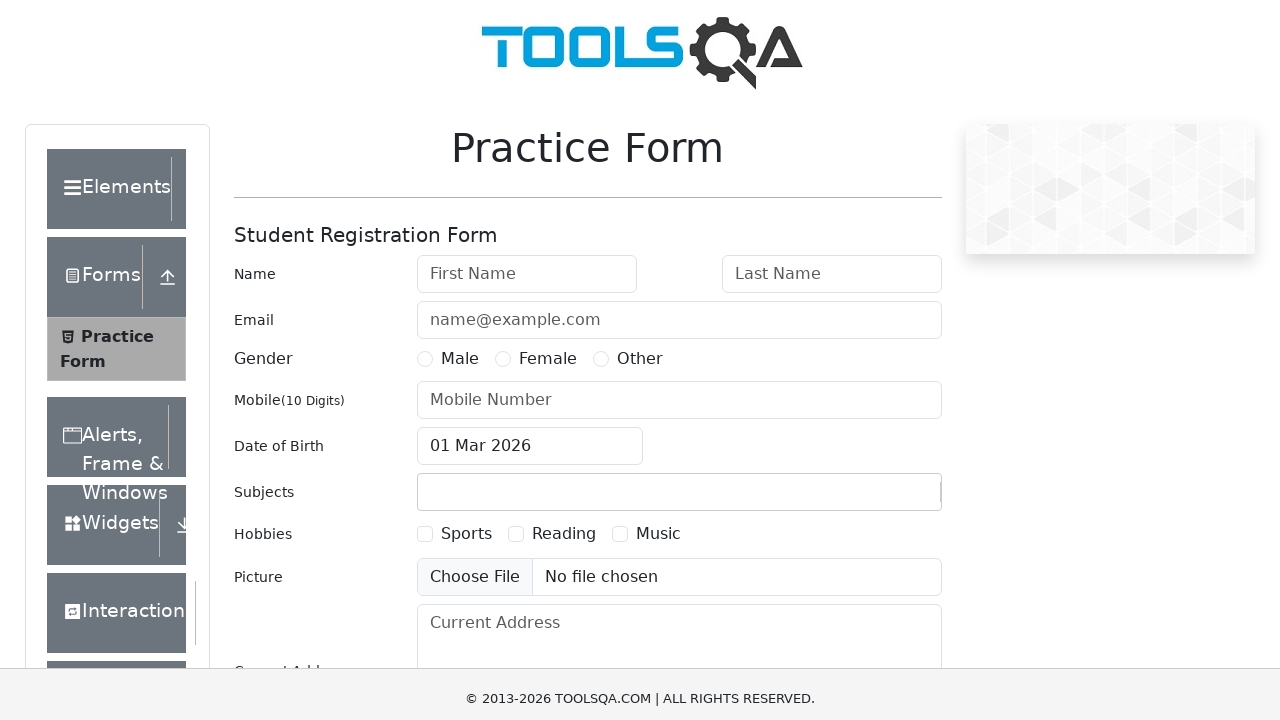

Filled first name field with 'Irina' on #firstName
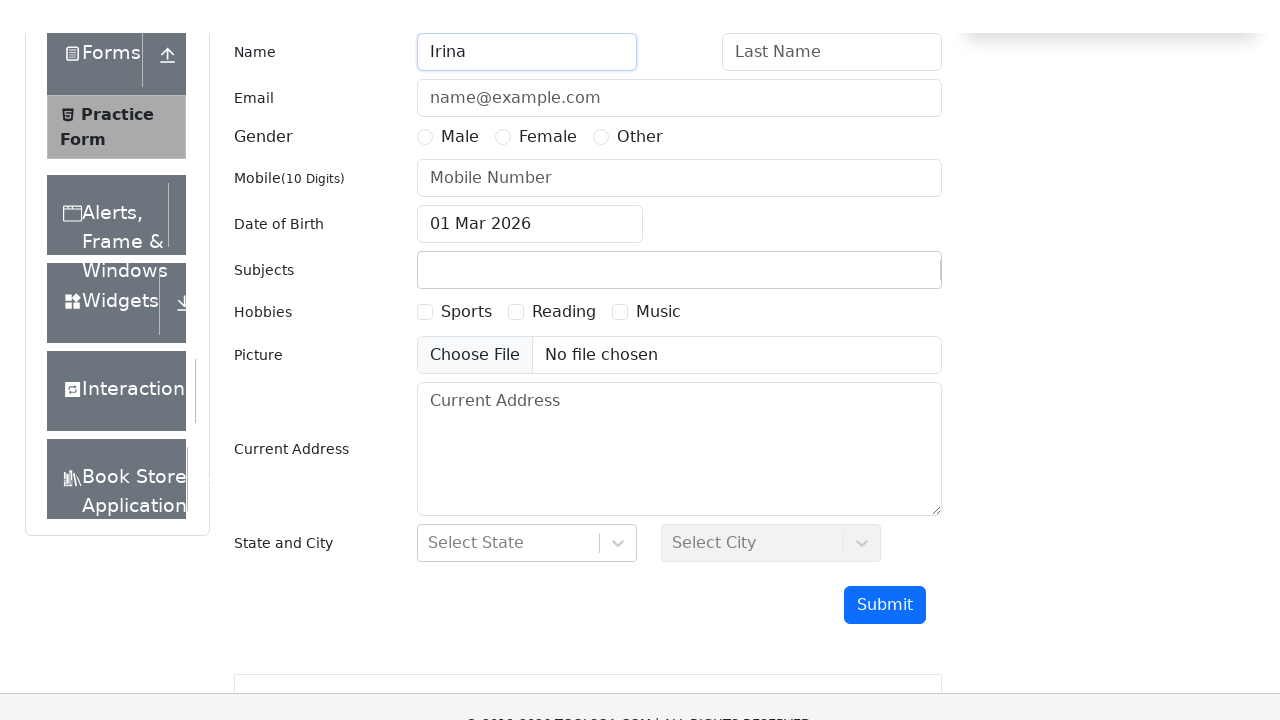

Scrolled last name field into view
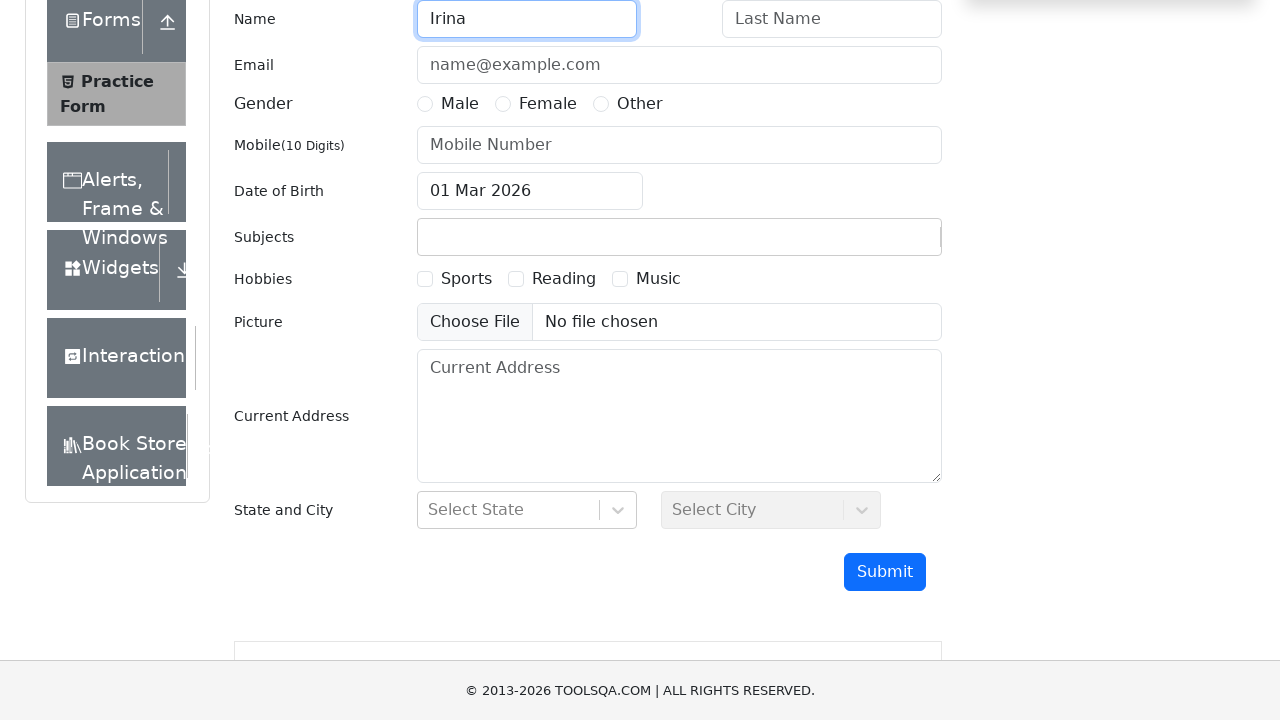

Filled last name field with 'Kuperman' on #lastName
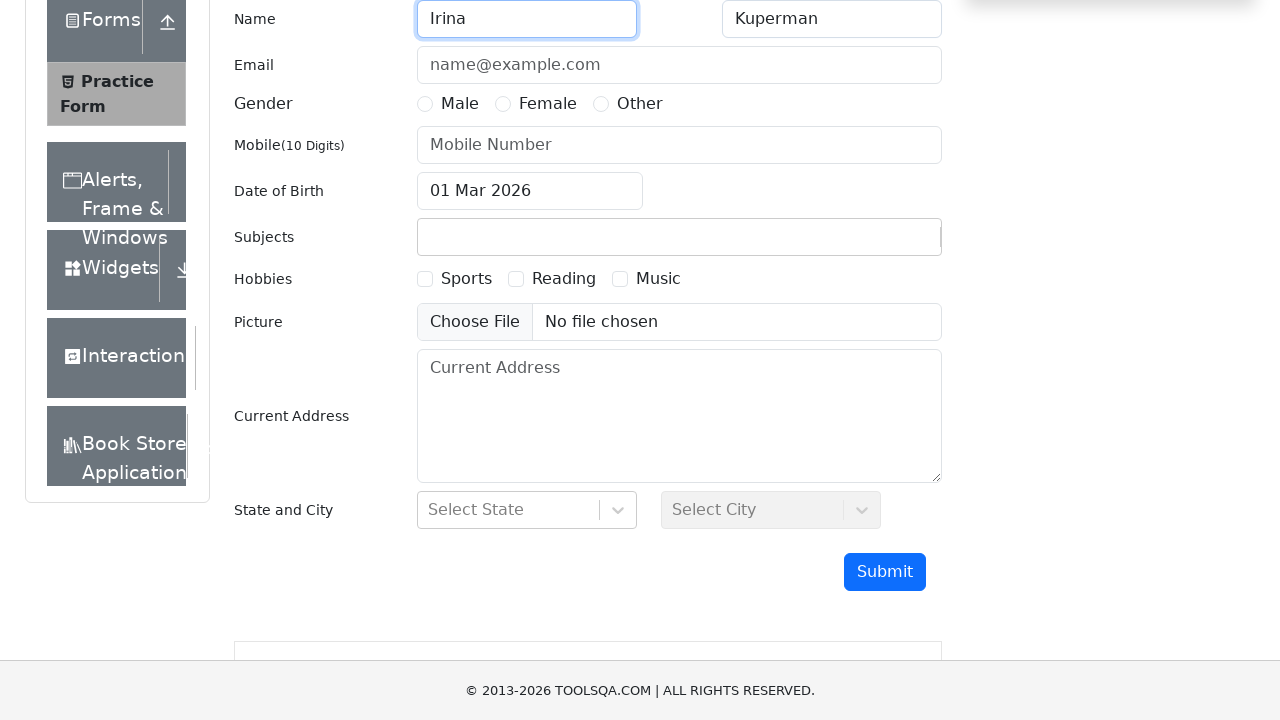

Scrolled email field into view
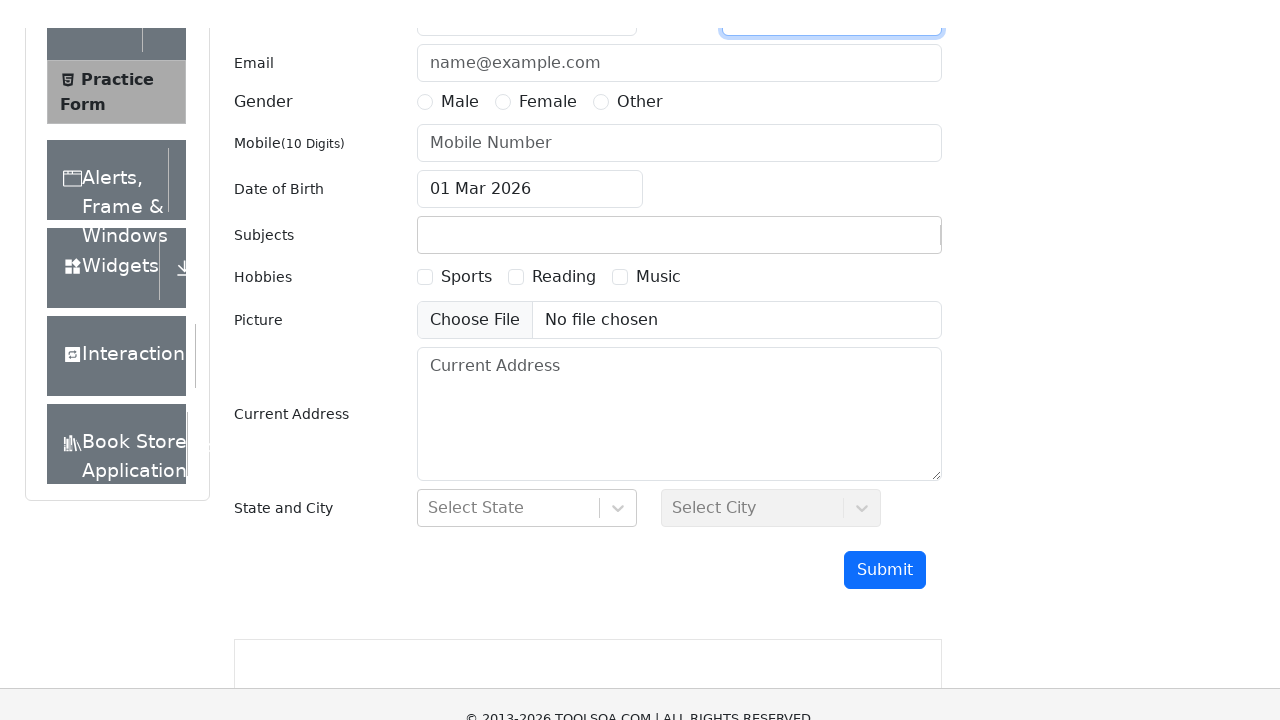

Filled email field with 'ama@ama.com' on #userEmail
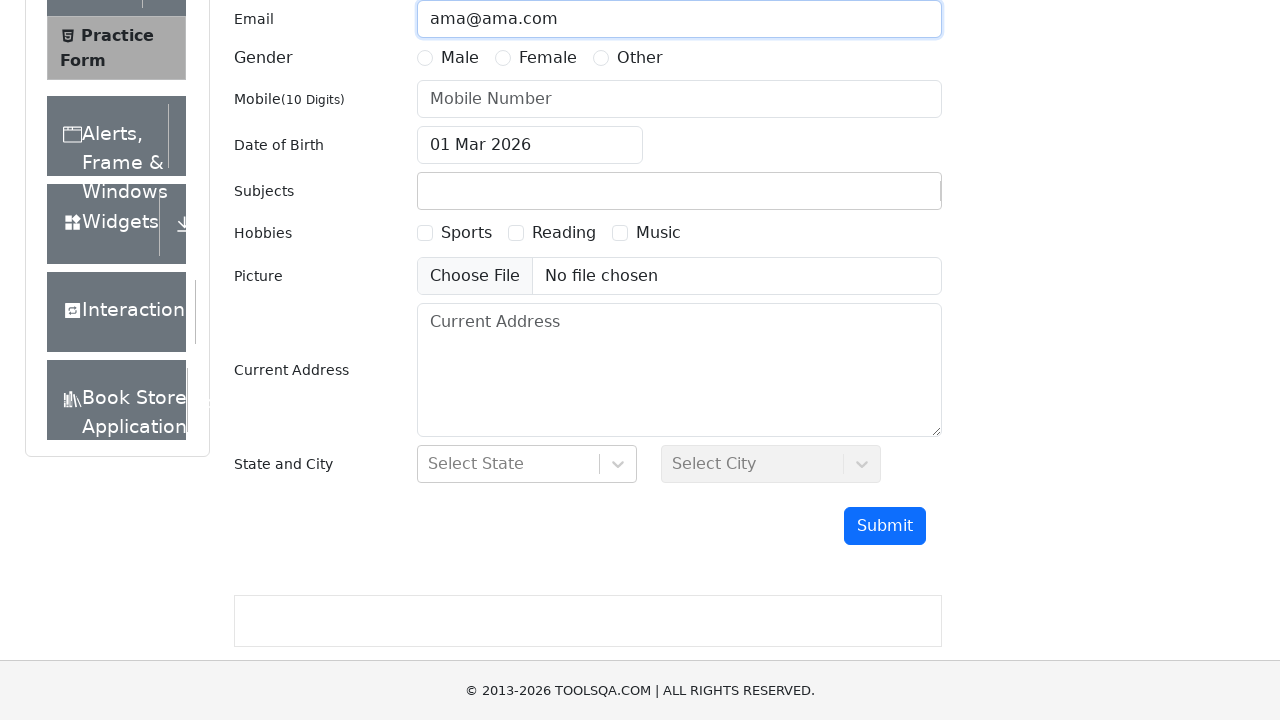

Scrolled gender radio button into view
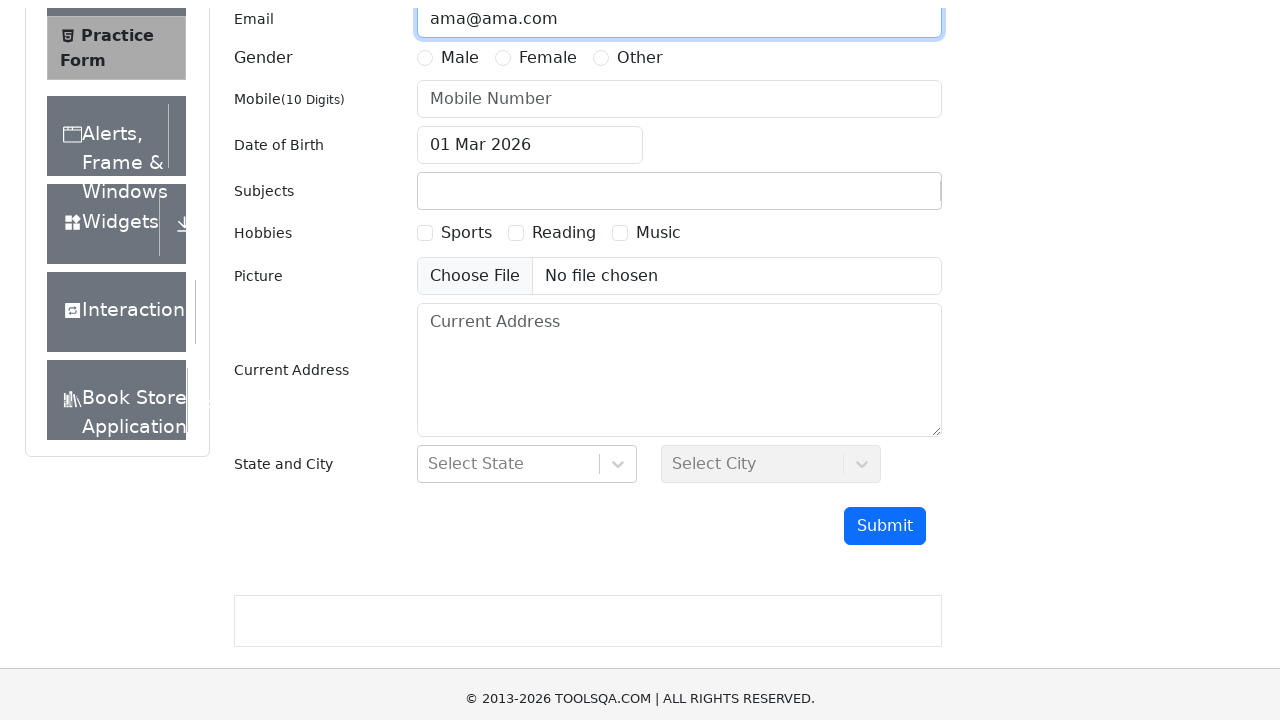

Selected female gender option at (548, 31) on [for='gender-radio-2']
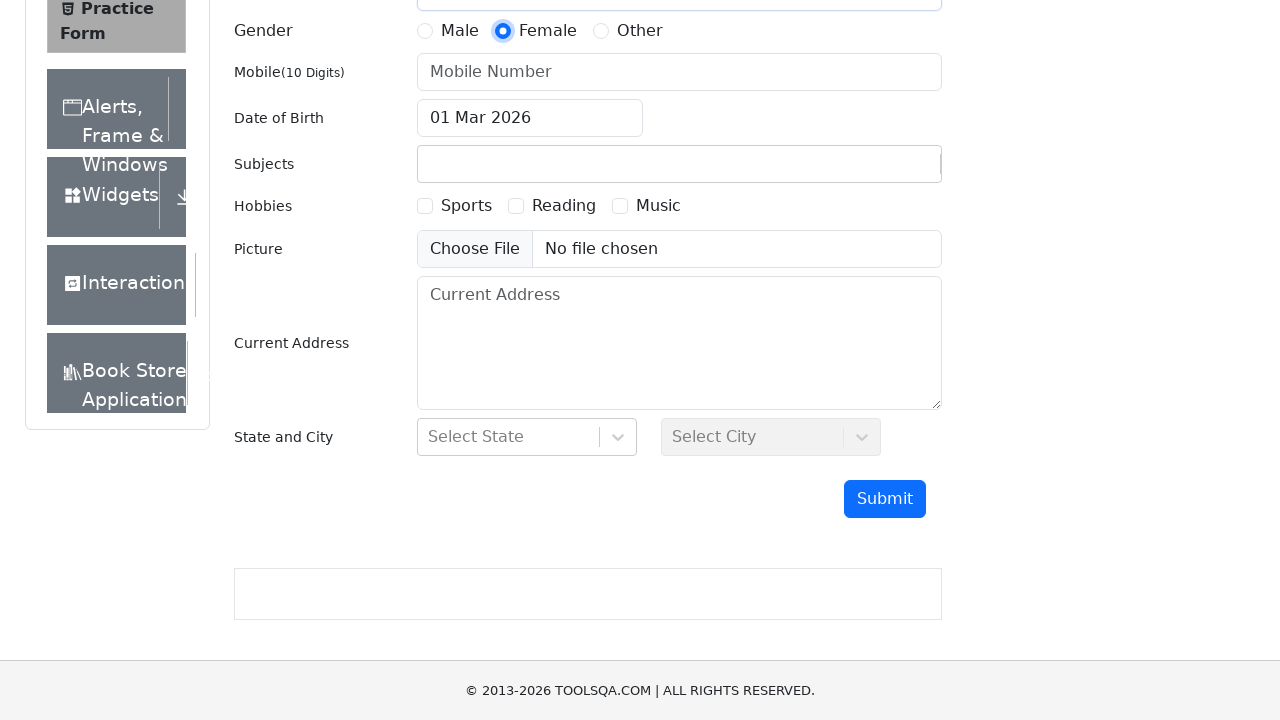

Scrolled phone number field into view
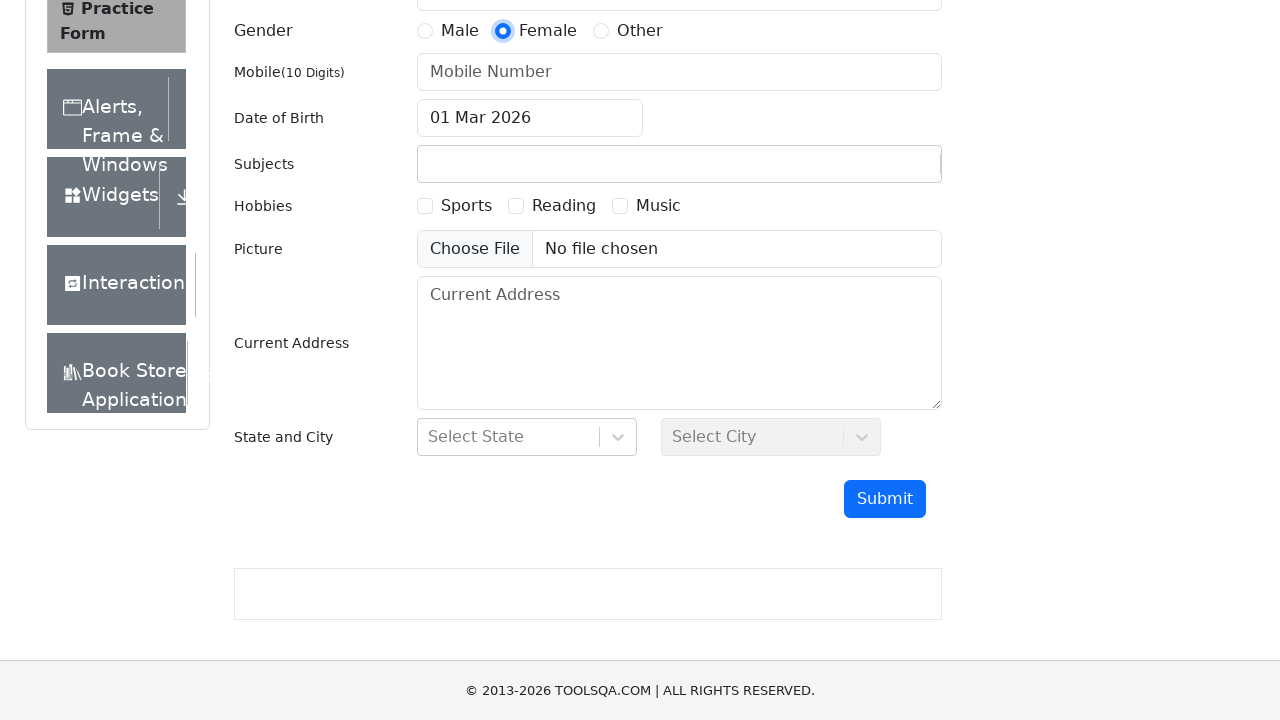

Filled phone number field with '1234567890' on #userNumber
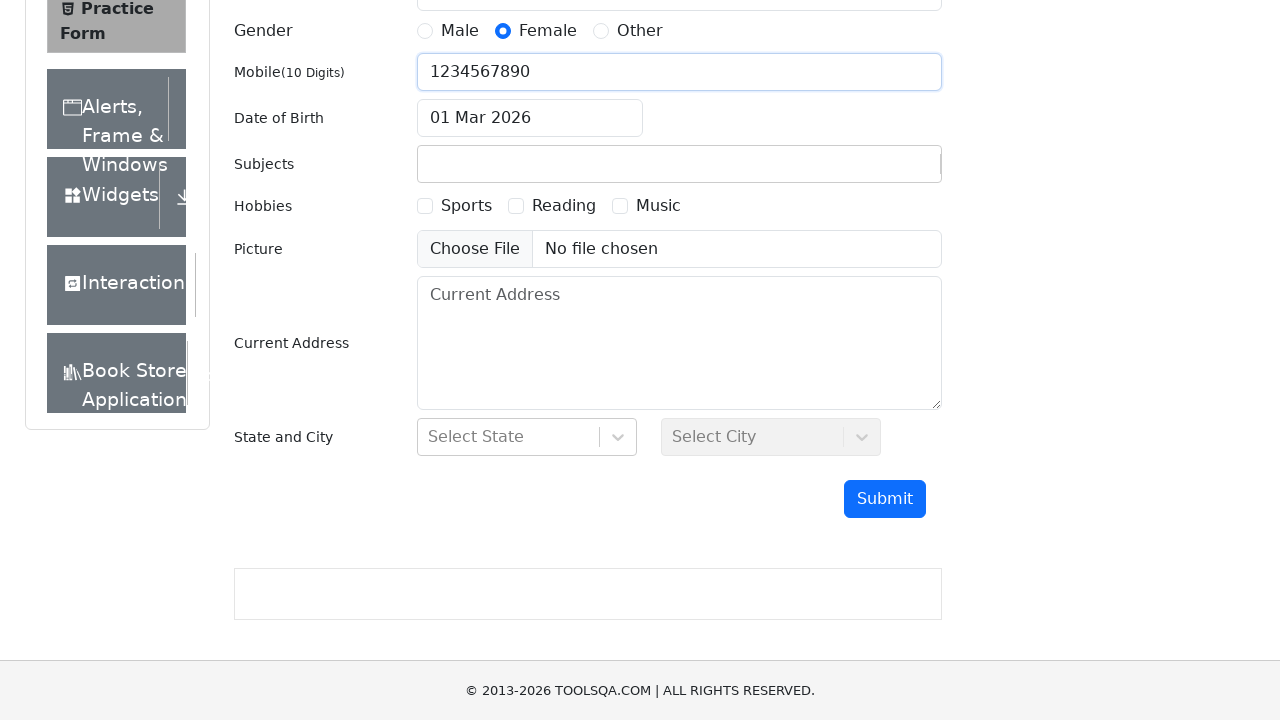

Scrolled submit button into view
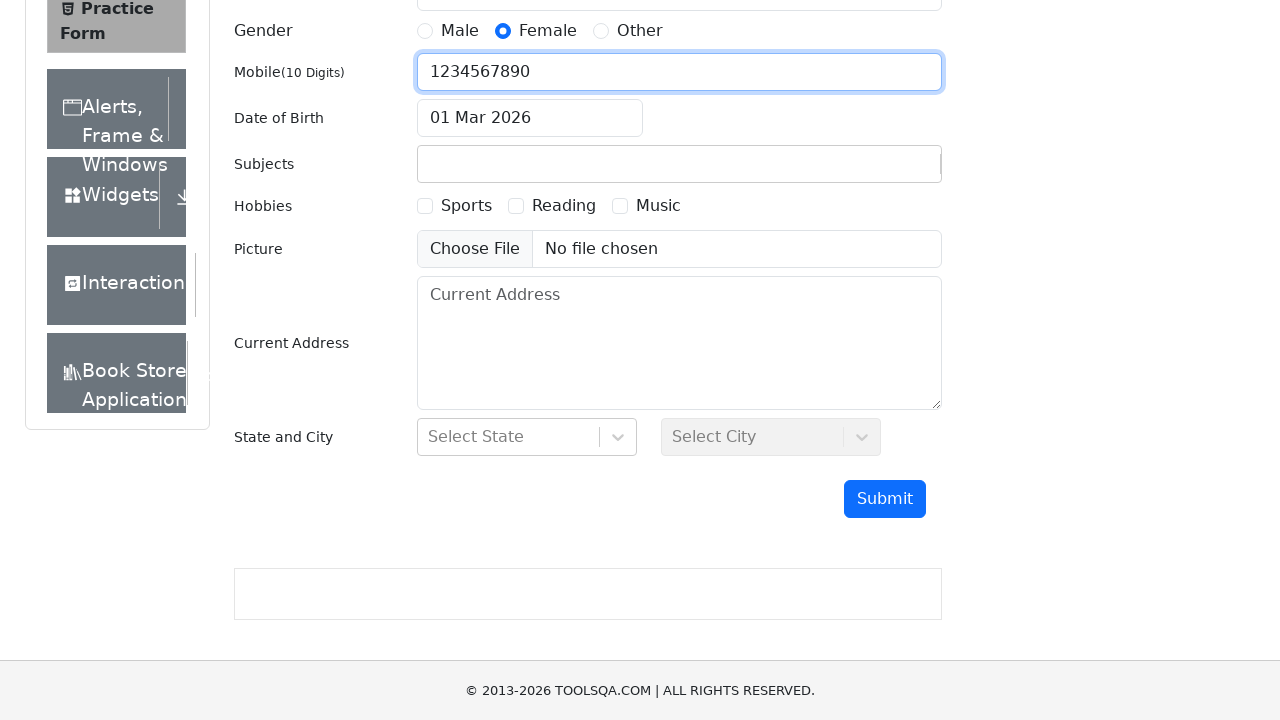

Clicked submit button to submit the practice form at (885, 499) on #submit
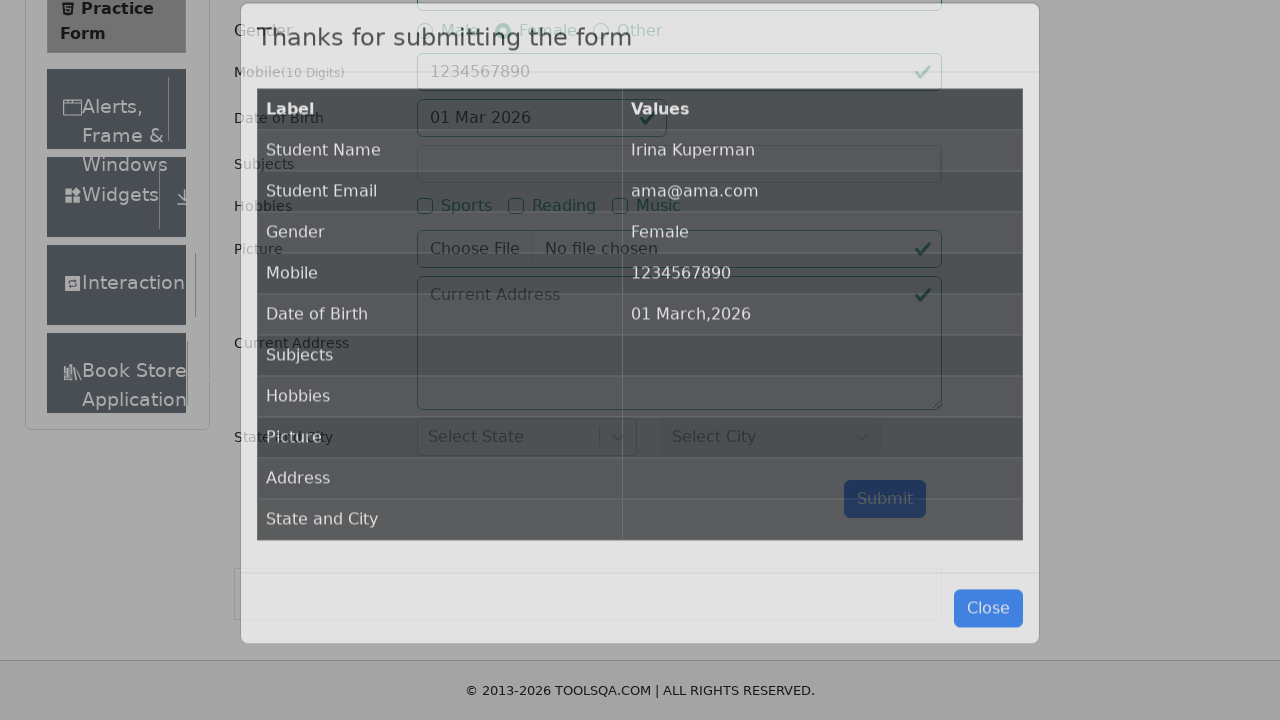

Success modal appeared confirming form submission
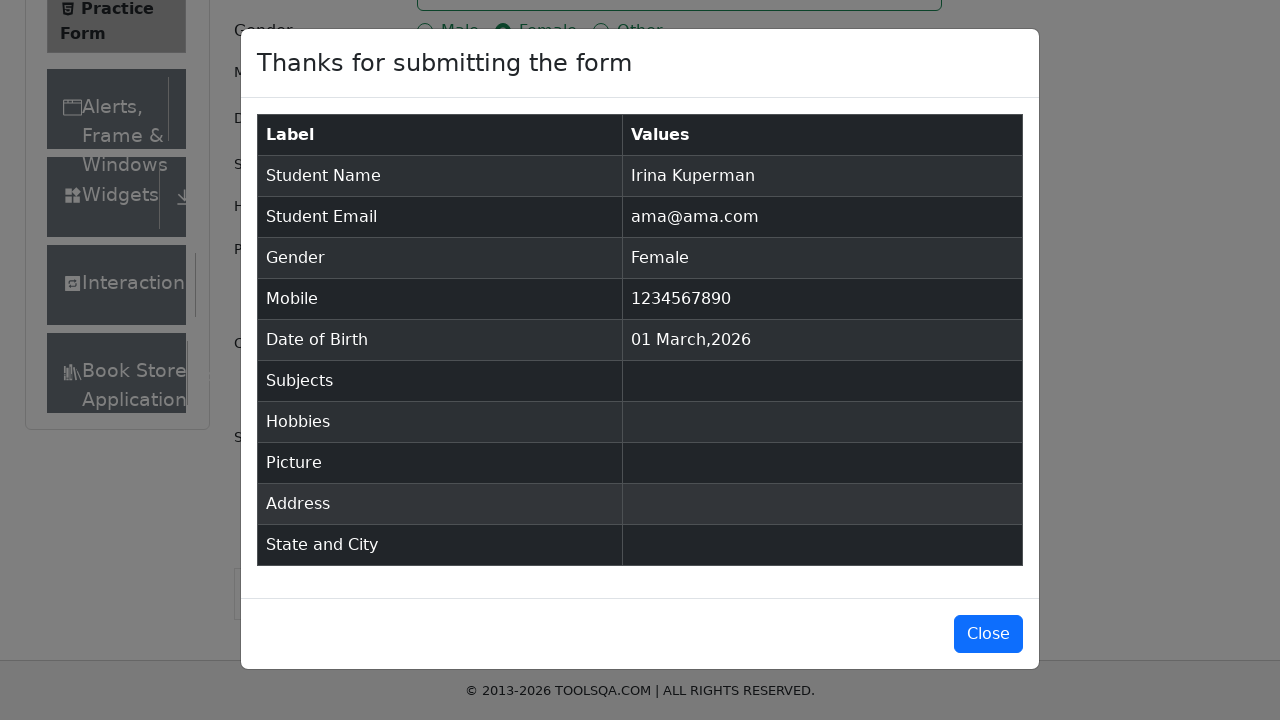

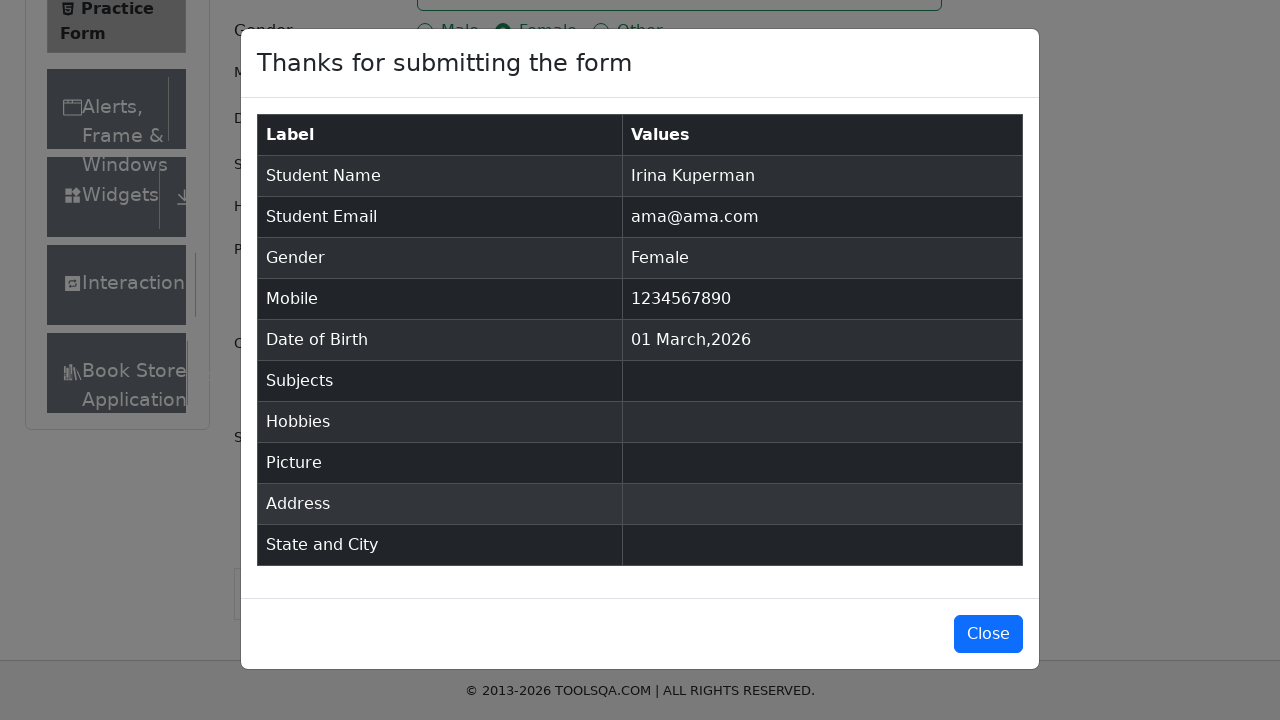